Tests table sorting by clicking on a column header and verifying the sorted order

Starting URL: http://the-internet.herokuapp.com/tables

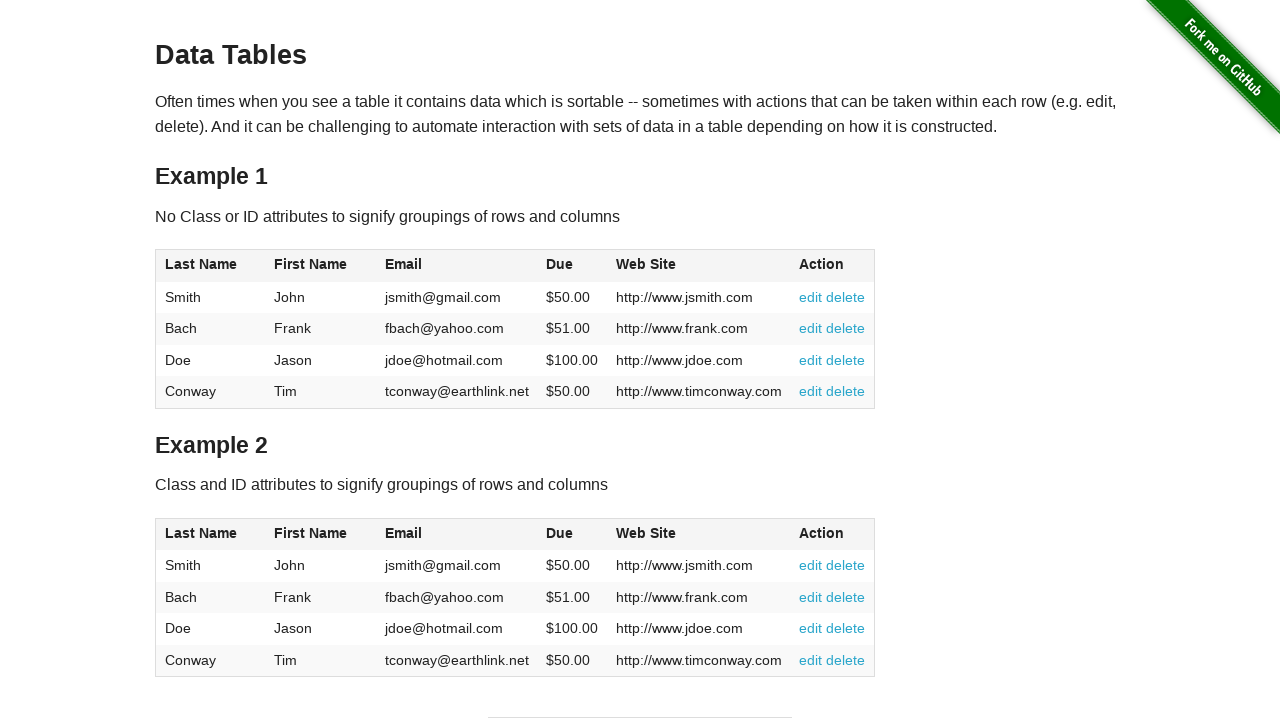

Clicked on 'Dues' column header to sort table at (560, 533) on xpath=//table[@id="table2"]//thead//span[@class="dues"]
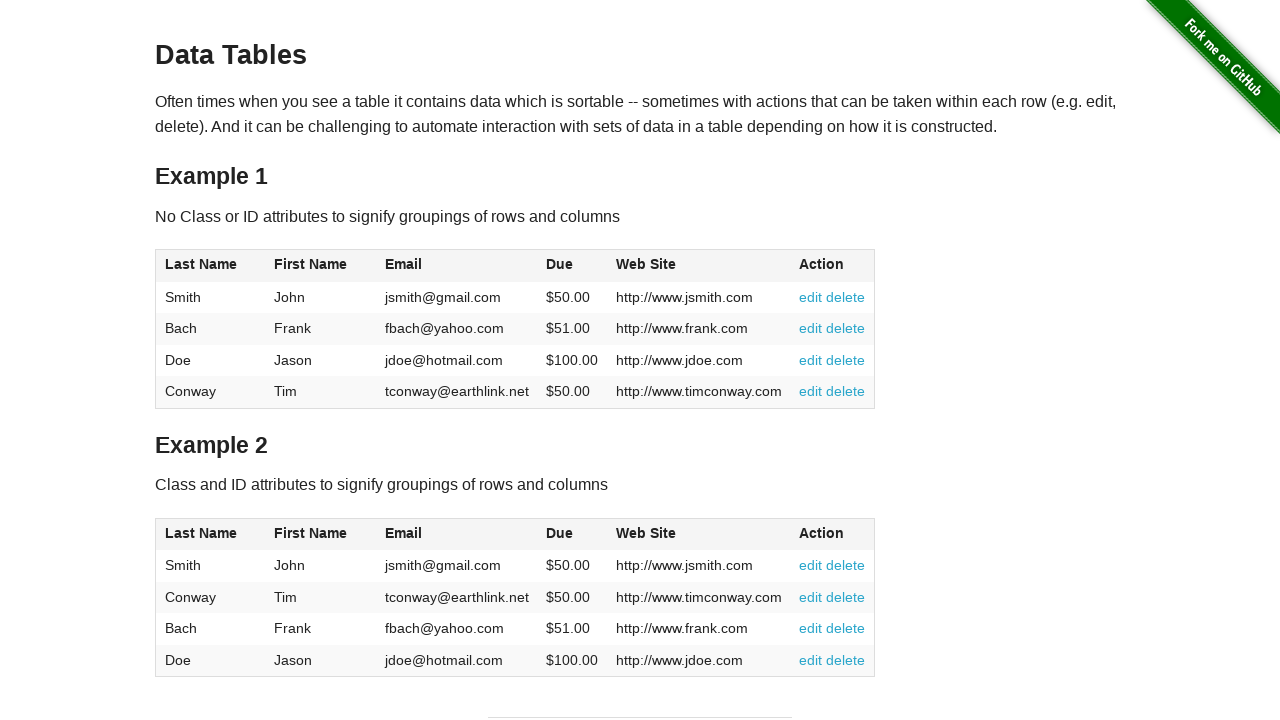

Located first row dues cell
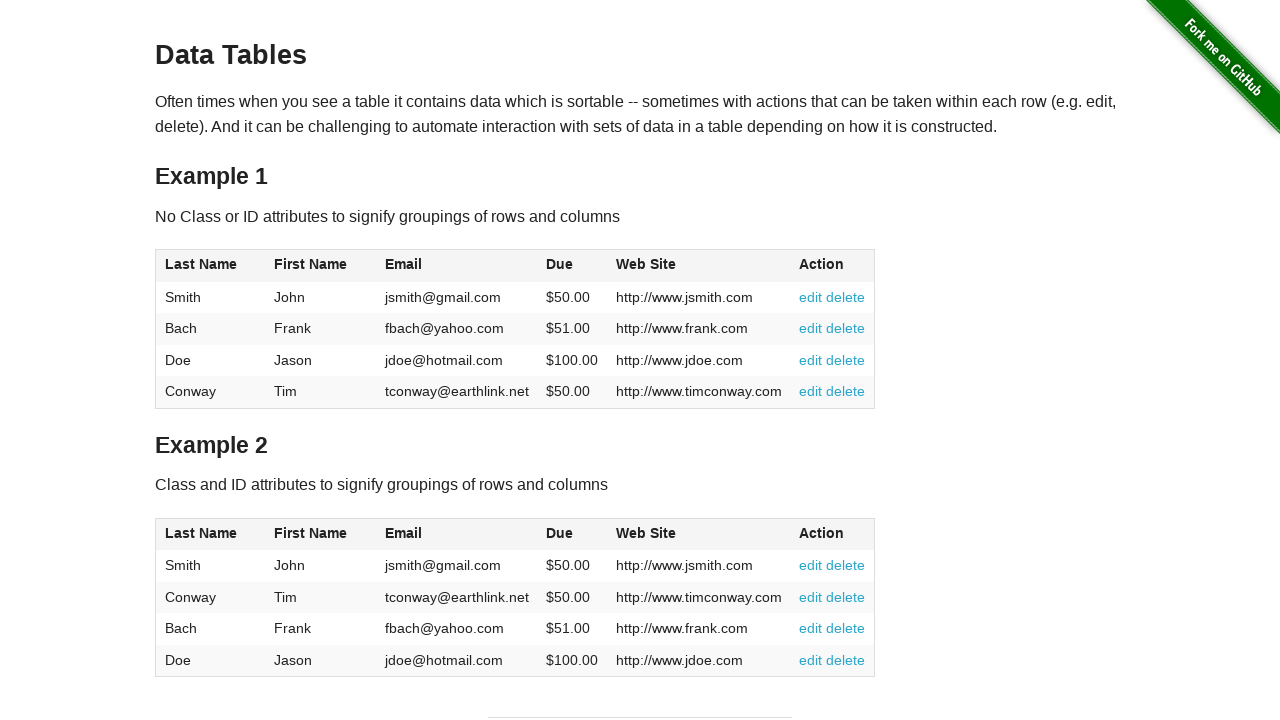

Located second row dues cell
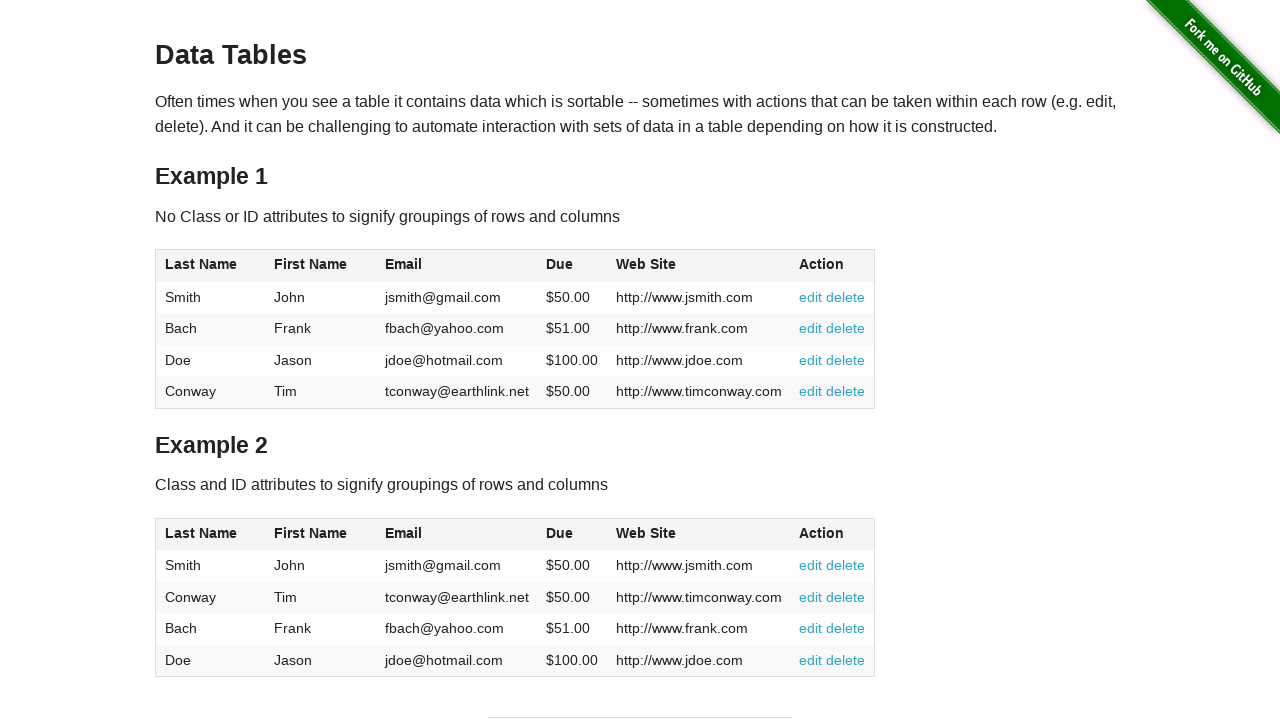

Located third row dues cell
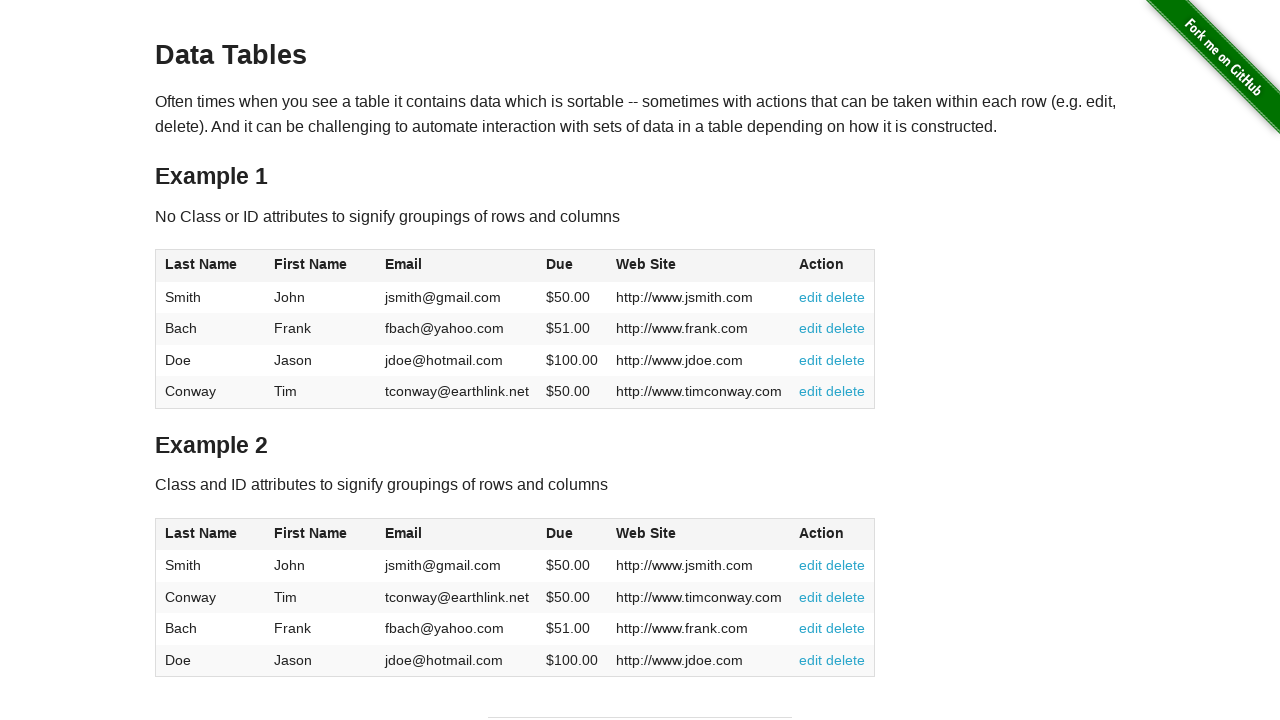

Located fourth row dues cell
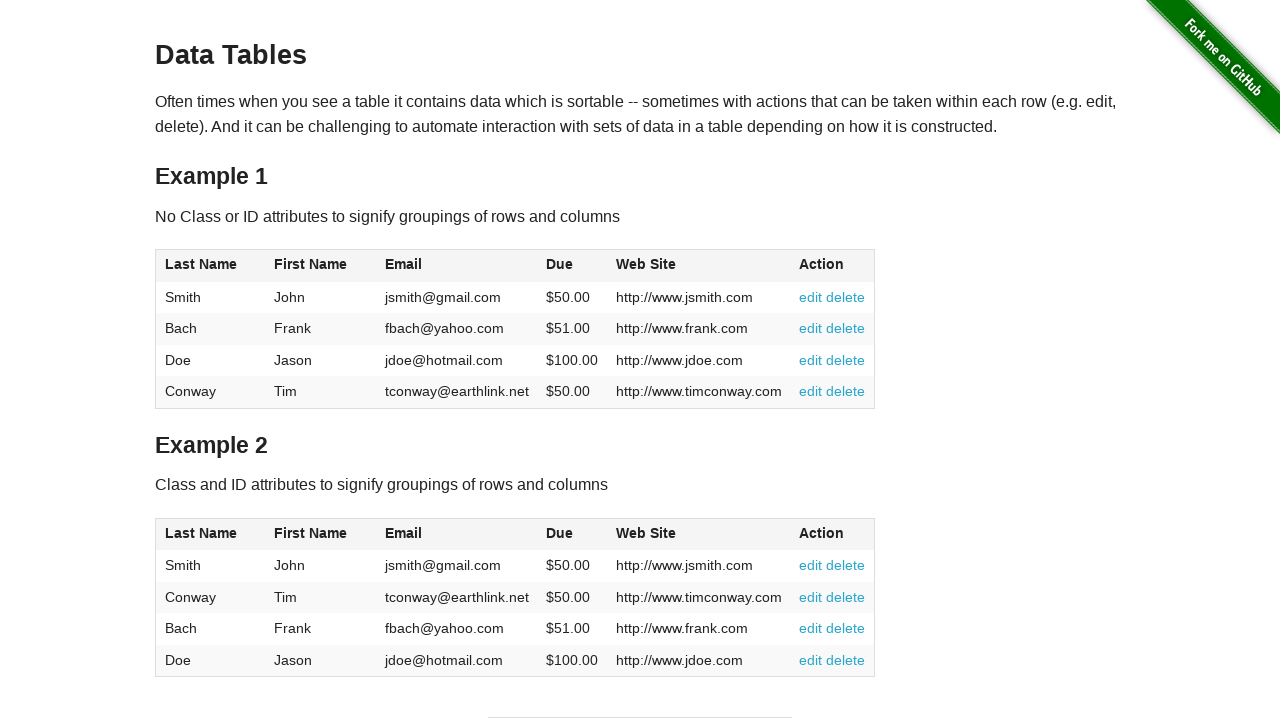

Verified first row dues is $50.00
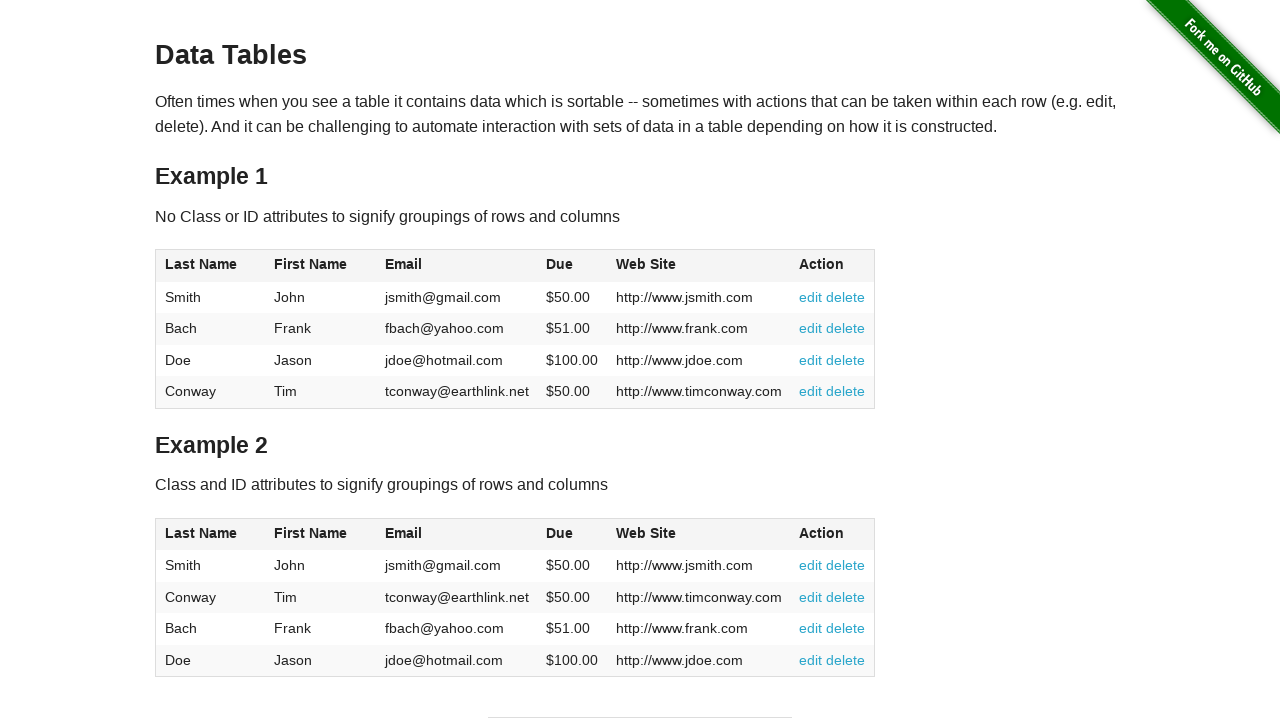

Verified second row dues is $50.00
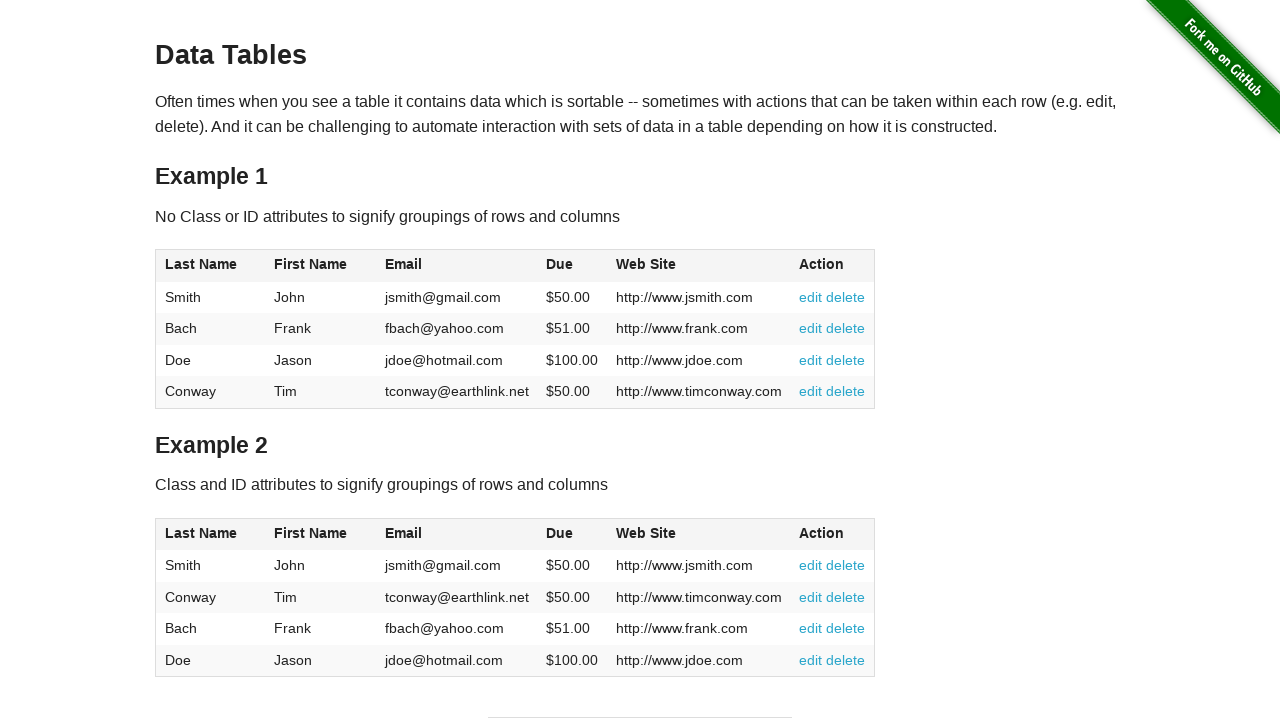

Verified third row dues is $51.00
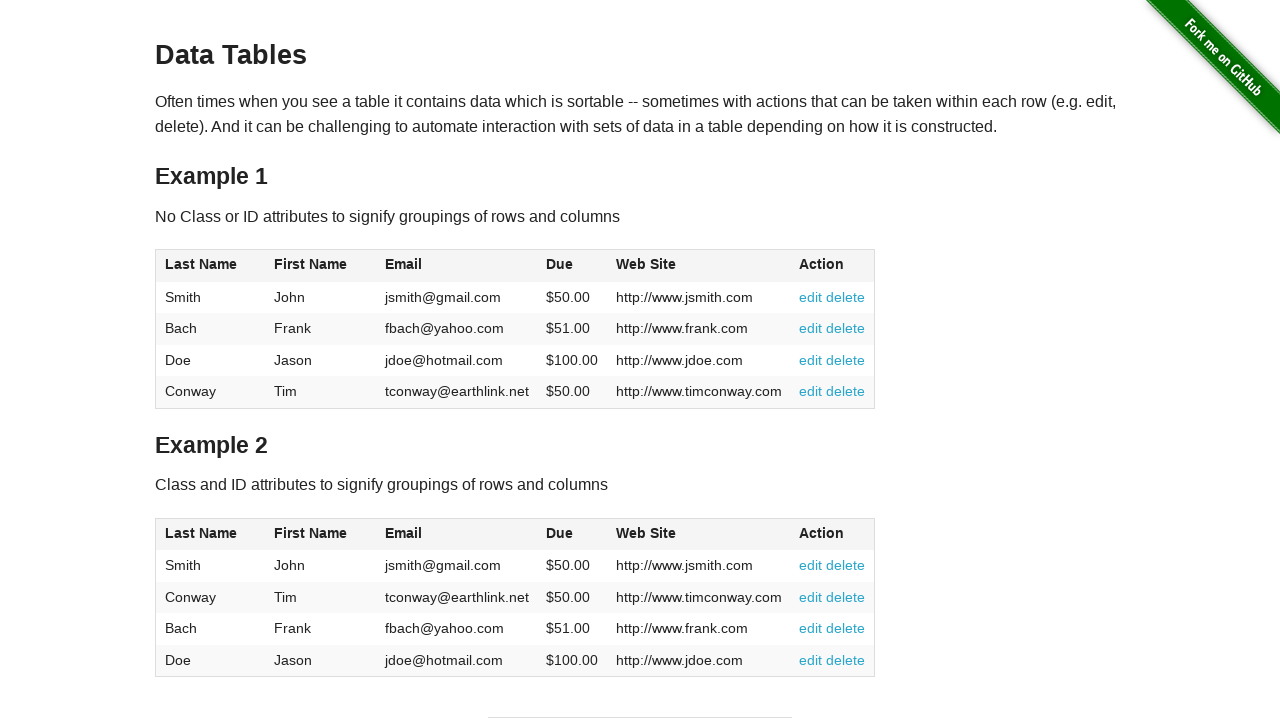

Verified fourth row dues is $100.00
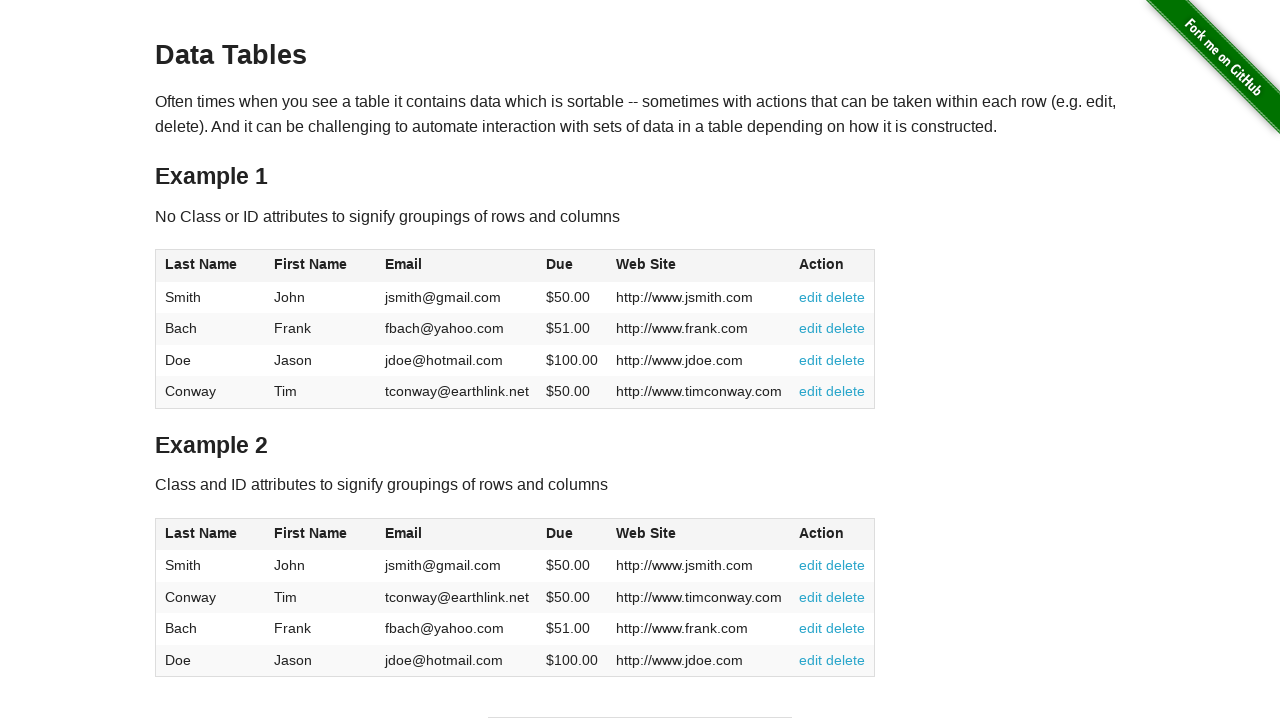

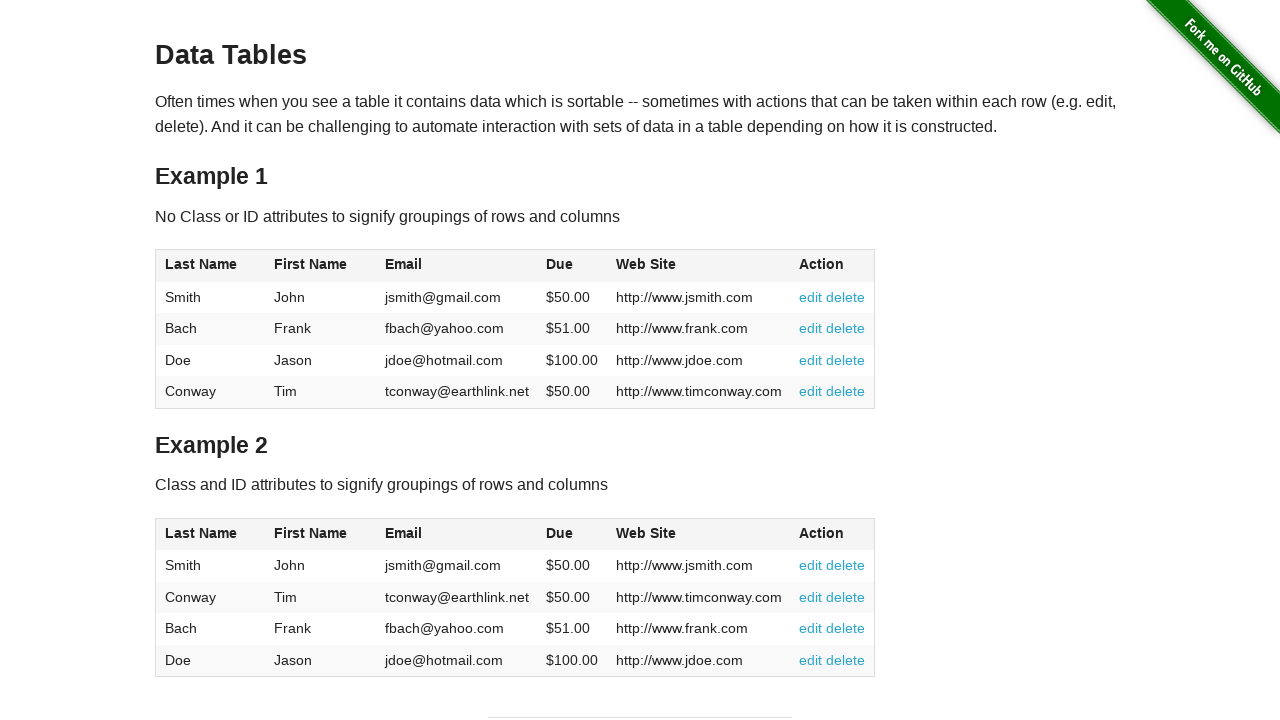